Tests mouse hover functionality by hovering over an element

Starting URL: http://www.rahulshettyacademy.com/AutomationPractice/

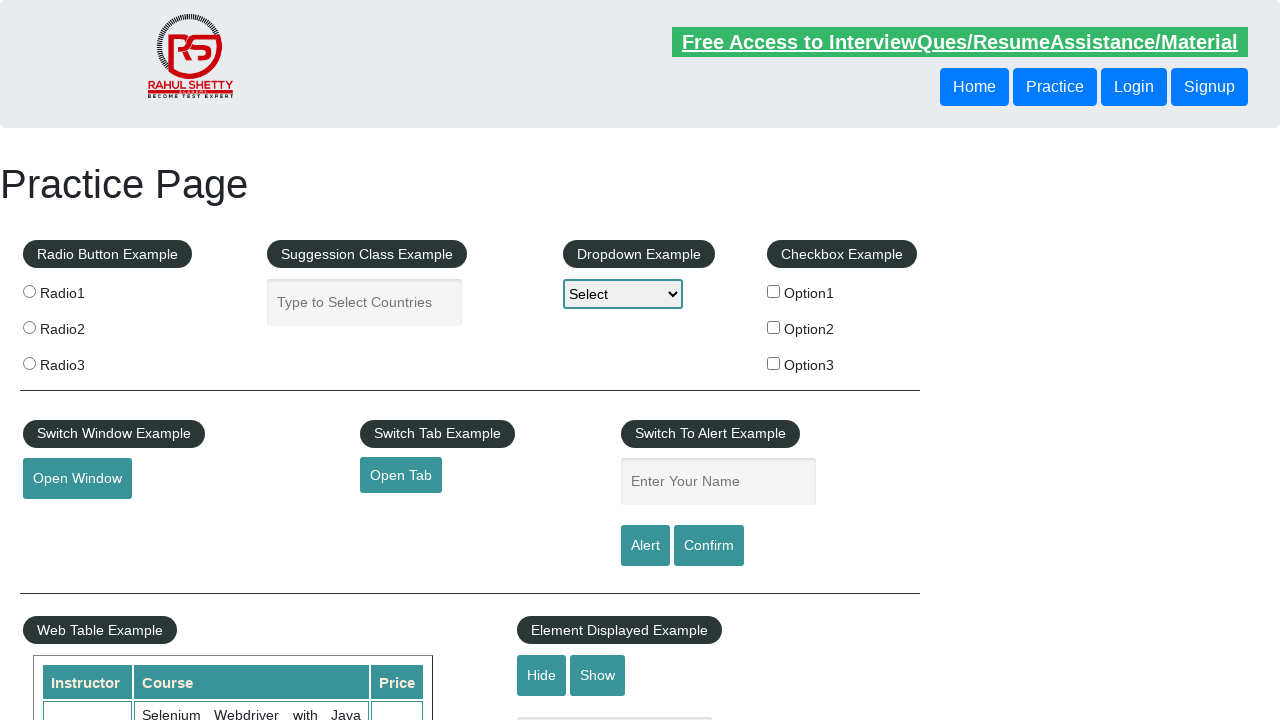

Navigated to AutomationPractice page
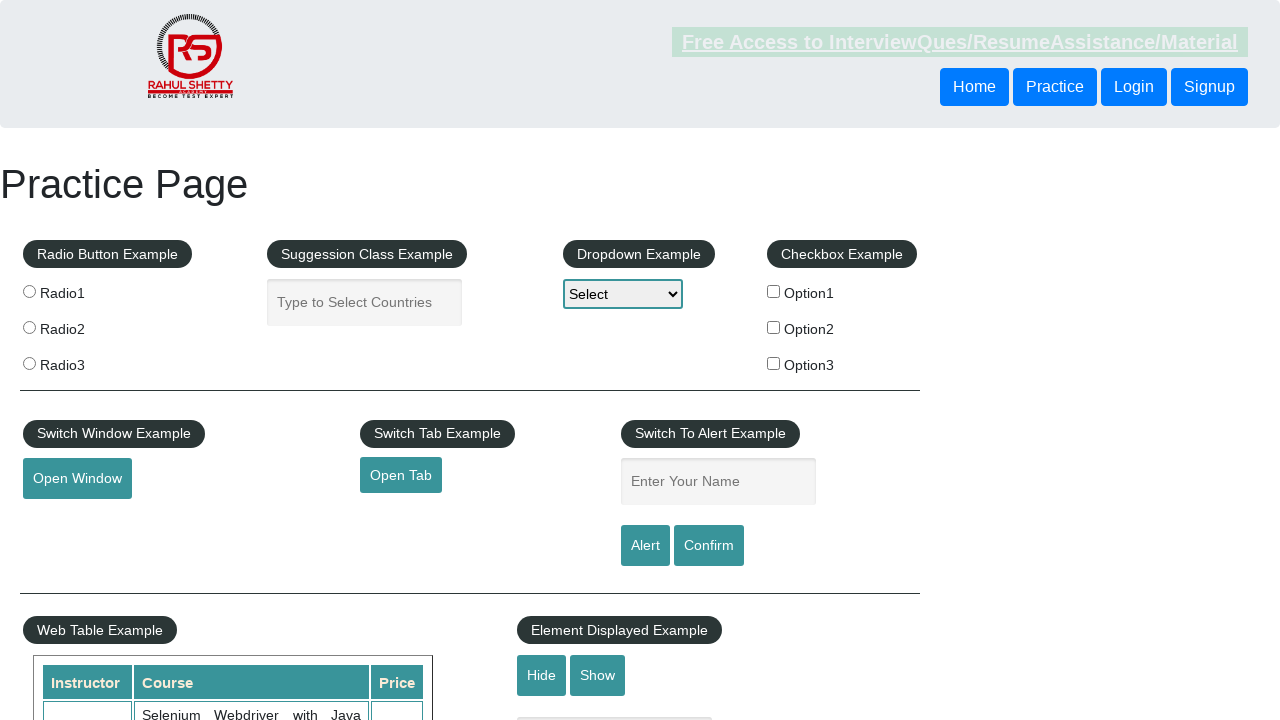

Hovered over mouse hover element at (83, 361) on #mousehover
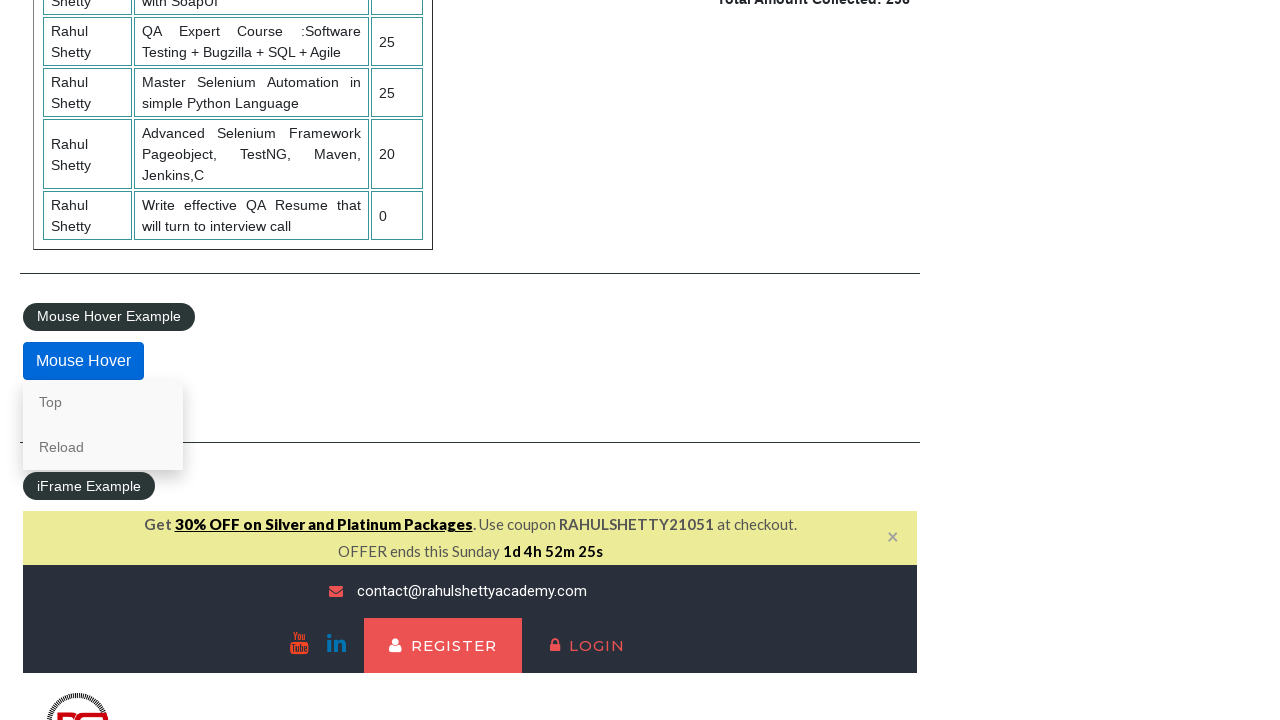

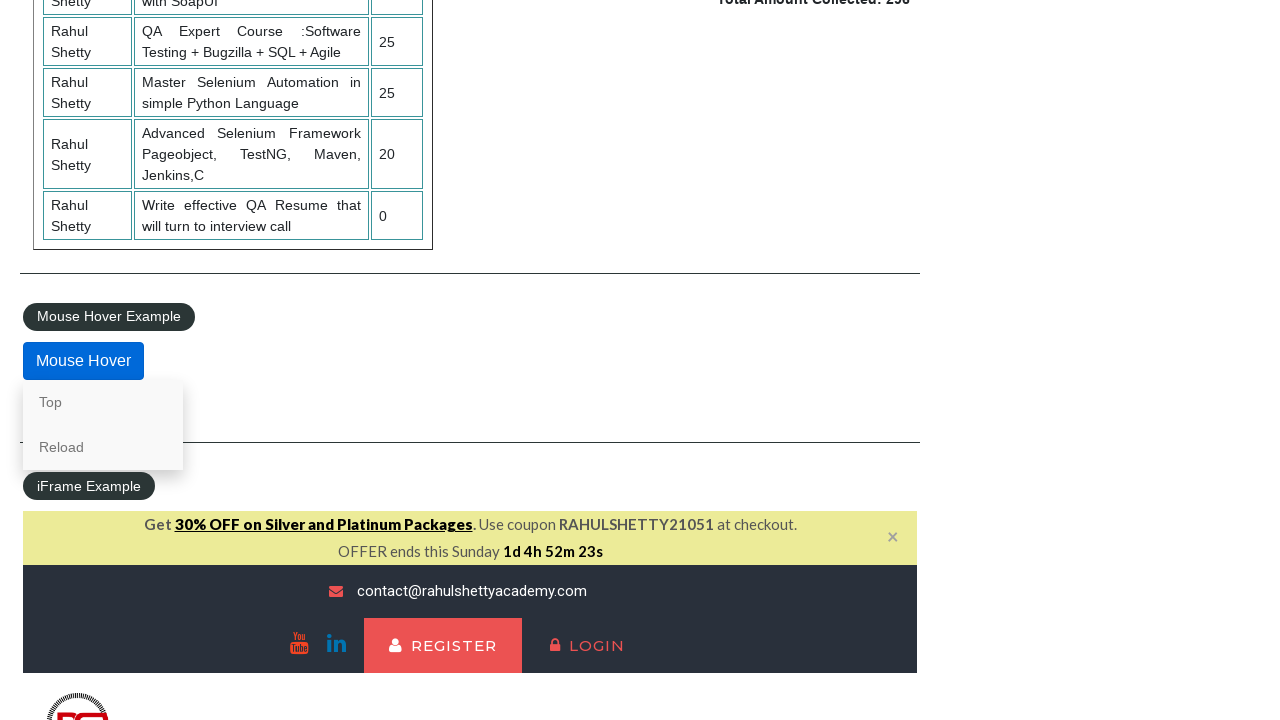